Tests clicking a button with a dynamic ID on the automation sandbox page

Starting URL: https://thefreerangetester.github.io/sandbox-automation-testing/

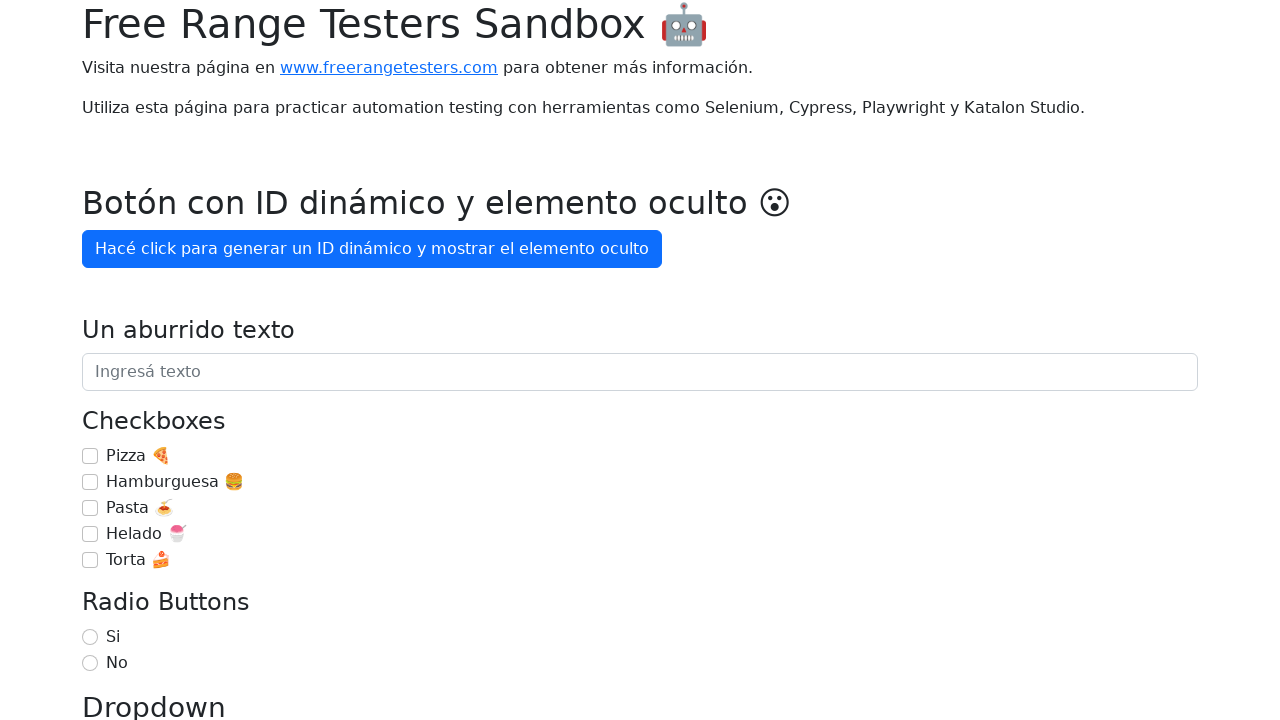

Navigated to automation sandbox testing page
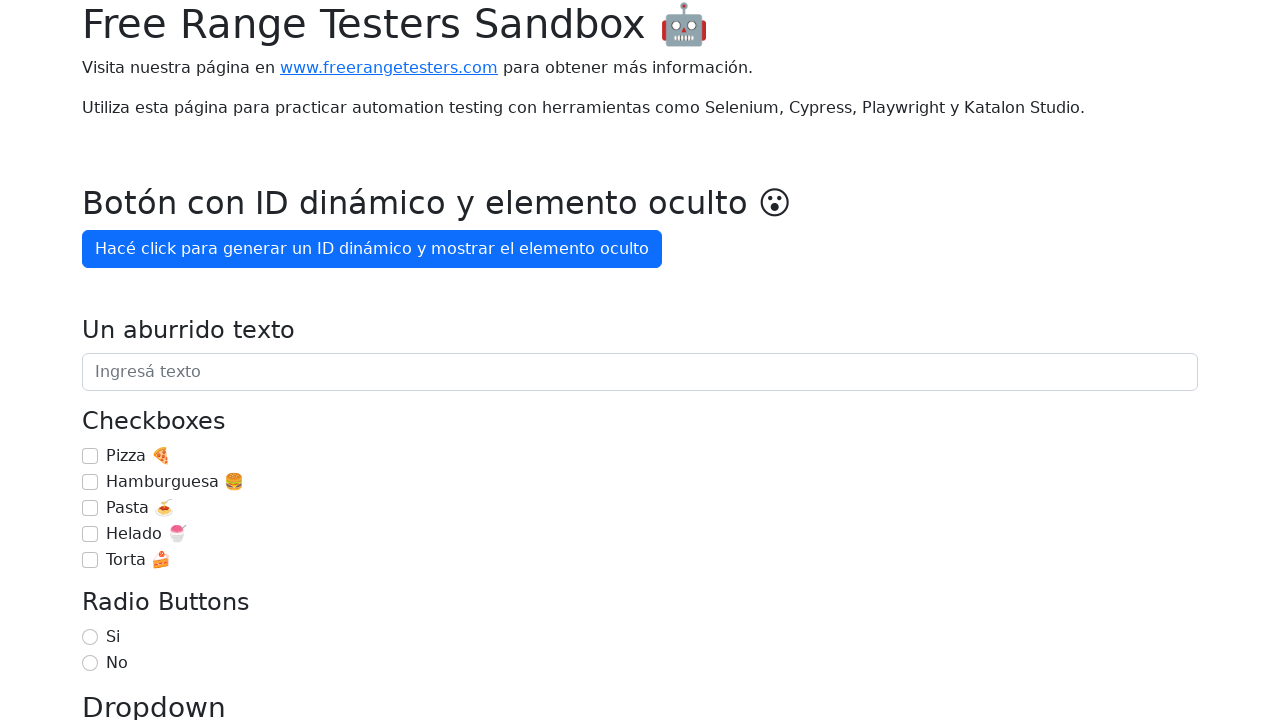

Clicked button with dynamic ID generation at (372, 249) on internal:role=button[name="Hacé click para generar un ID"i]
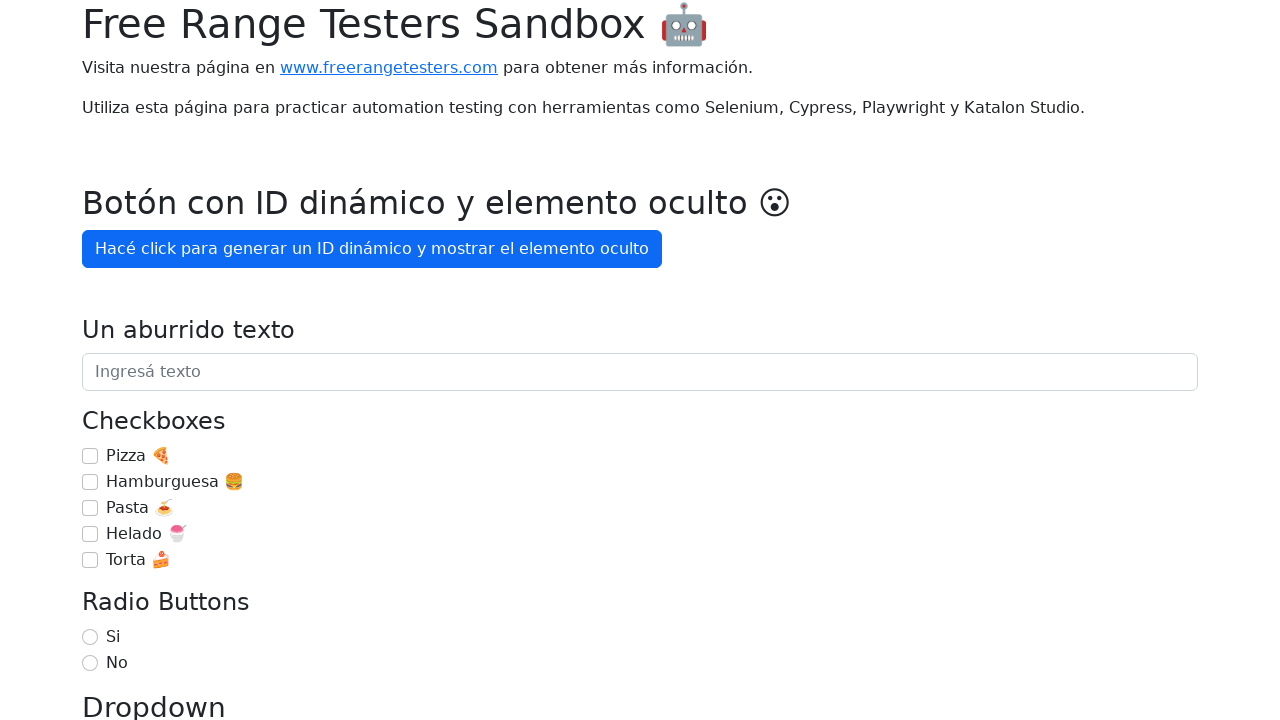

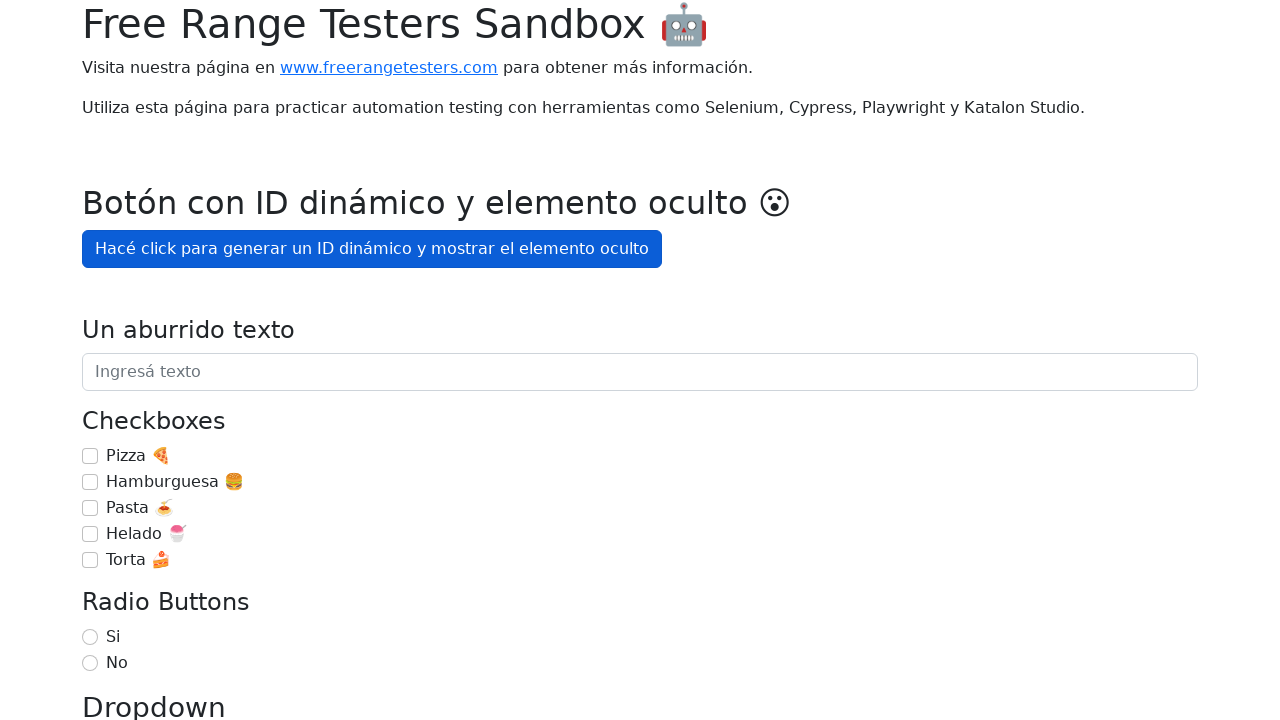